Tests jQuery UI autocomplete functionality by typing partial text and selecting the first suggestion from the dropdown

Starting URL: https://jqueryui.com/autocomplete/

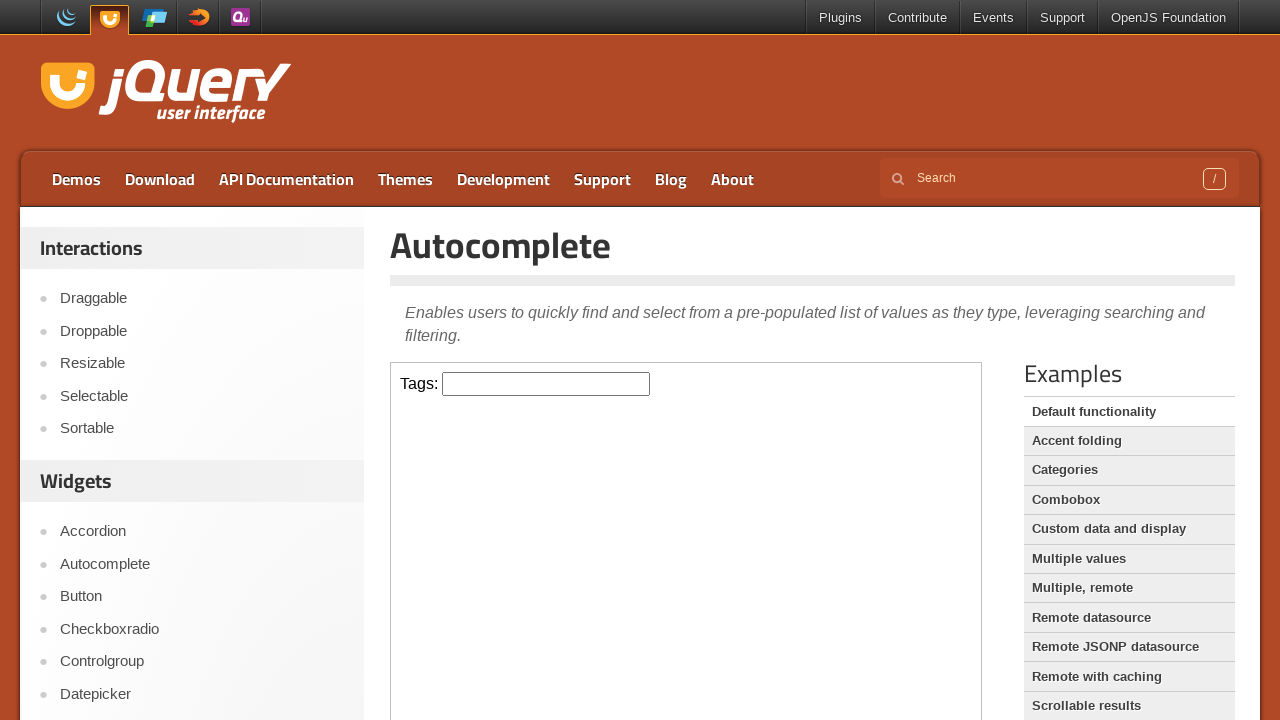

Switched to the demo iframe
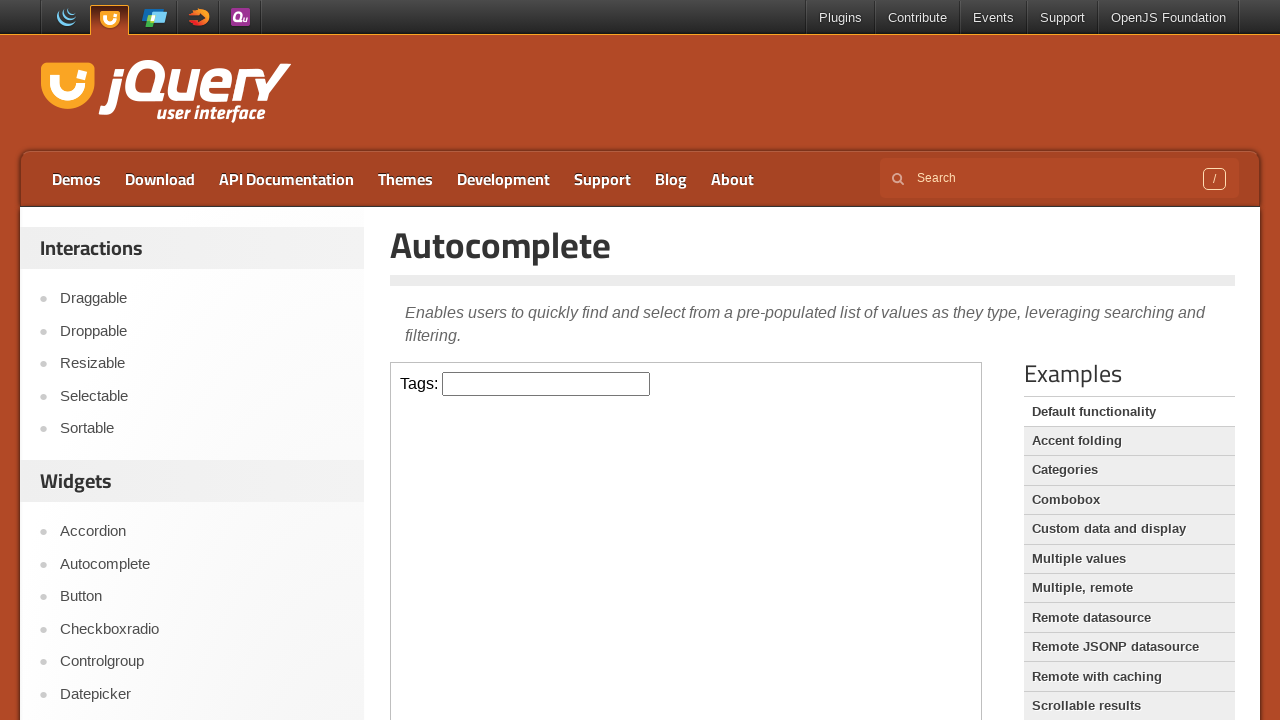

Typed 'ja' in the autocomplete input field on iframe >> nth=0 >> internal:control=enter-frame >> .ui-autocomplete-input
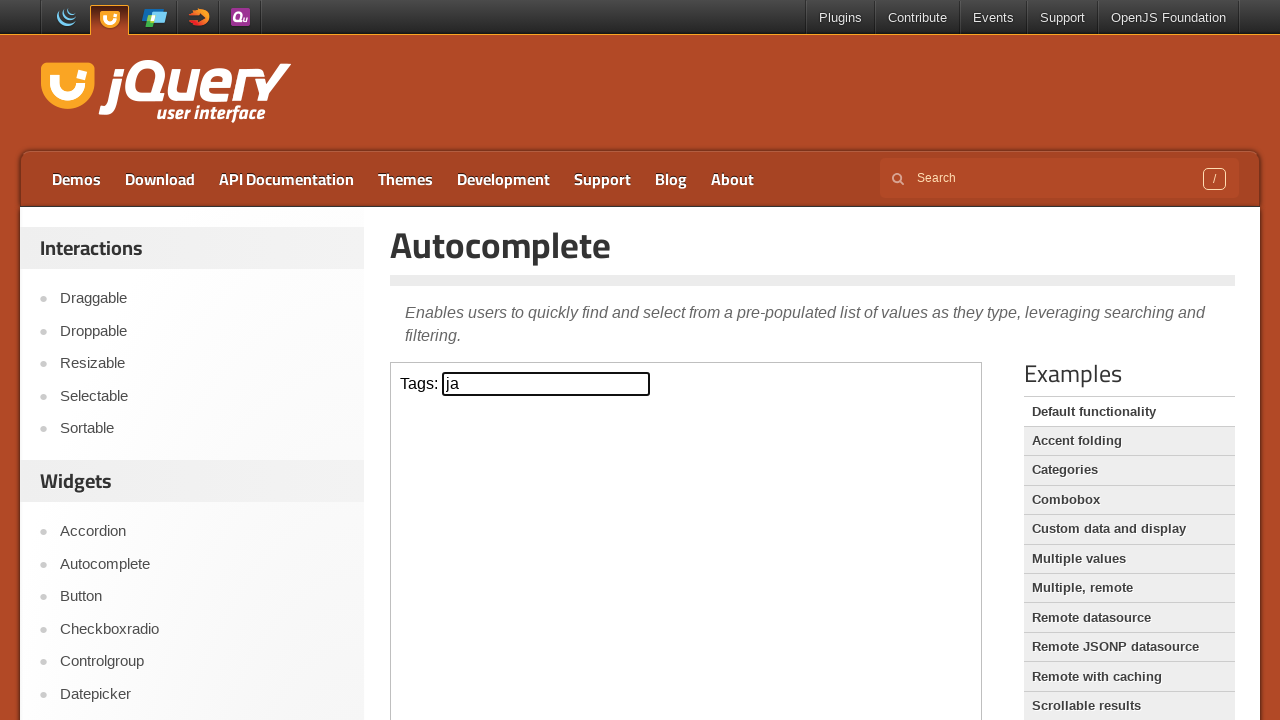

Clicked the first suggestion in the autocomplete dropdown at (546, 409) on iframe >> nth=0 >> internal:control=enter-frame >> xpath=//ul[@id='ui-id-1']/li[
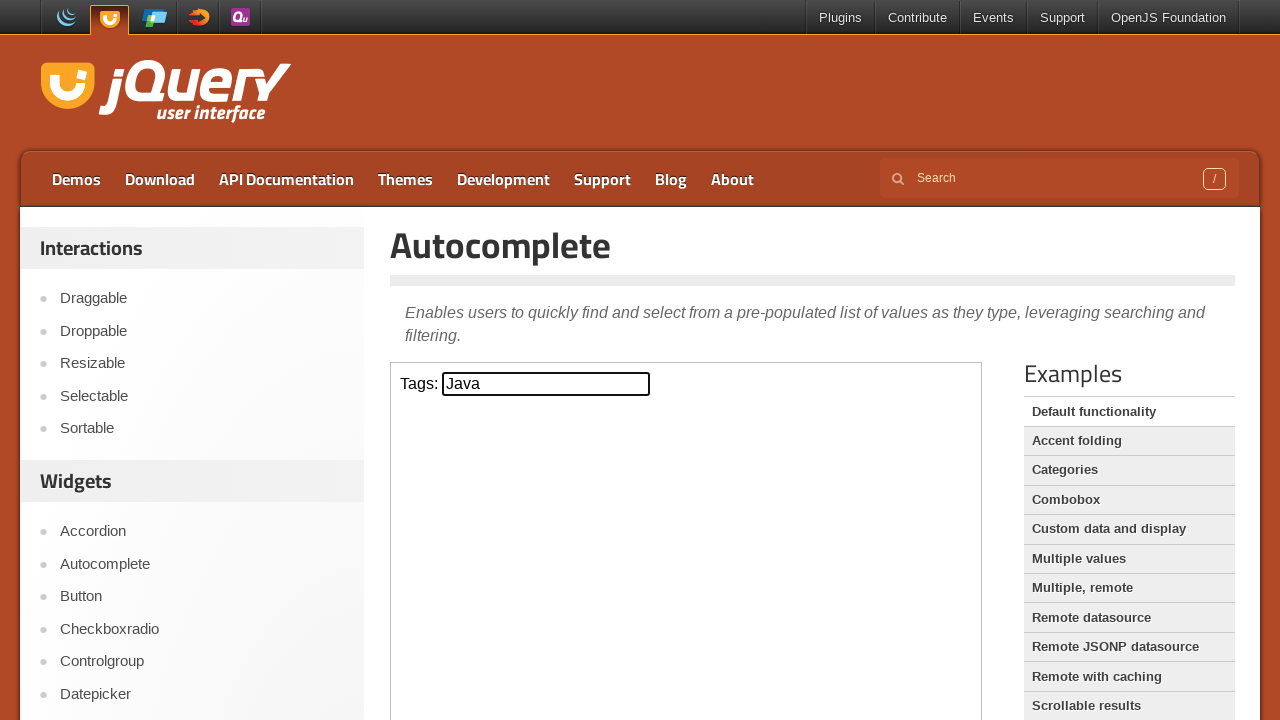

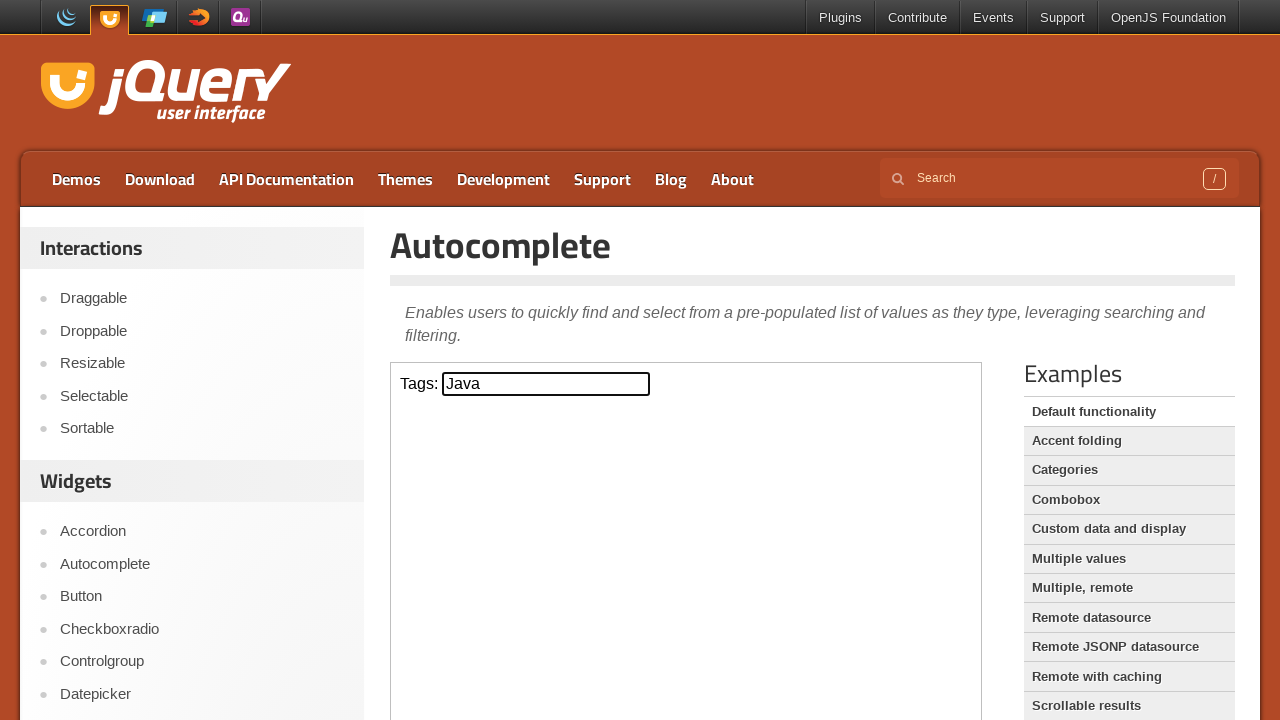